Tests the text box form on demoqa.com by filling in full name, email, current address, and permanent address fields, then submitting the form and verifying the results are displayed.

Starting URL: https://demoqa.com/text-box

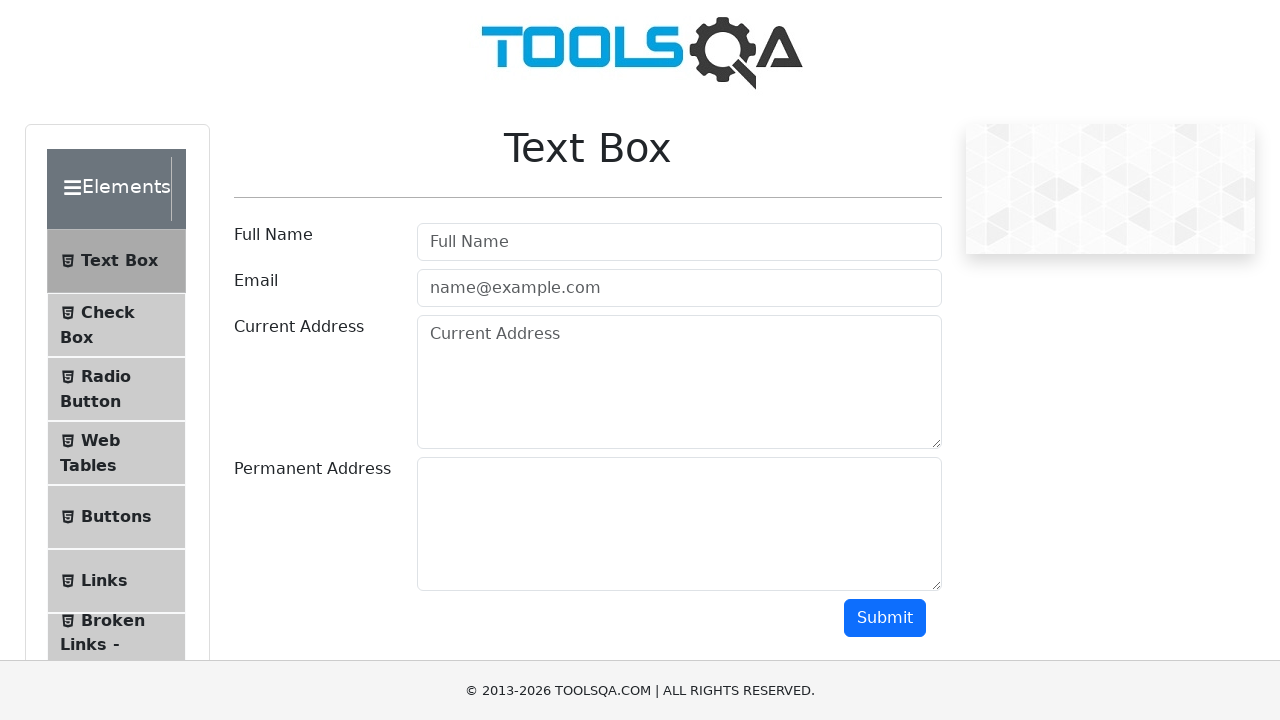

Scrolled down 500px to ensure form is visible
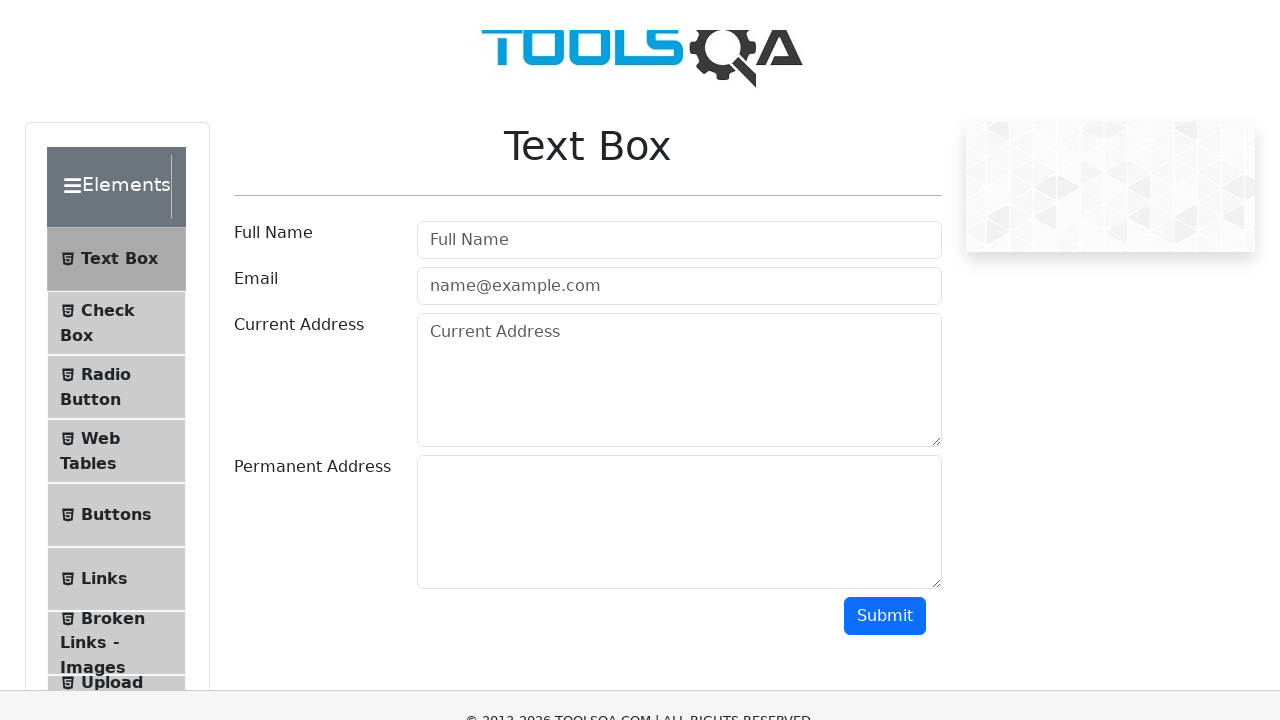

Filled full name field with 'John Doe' on #userName
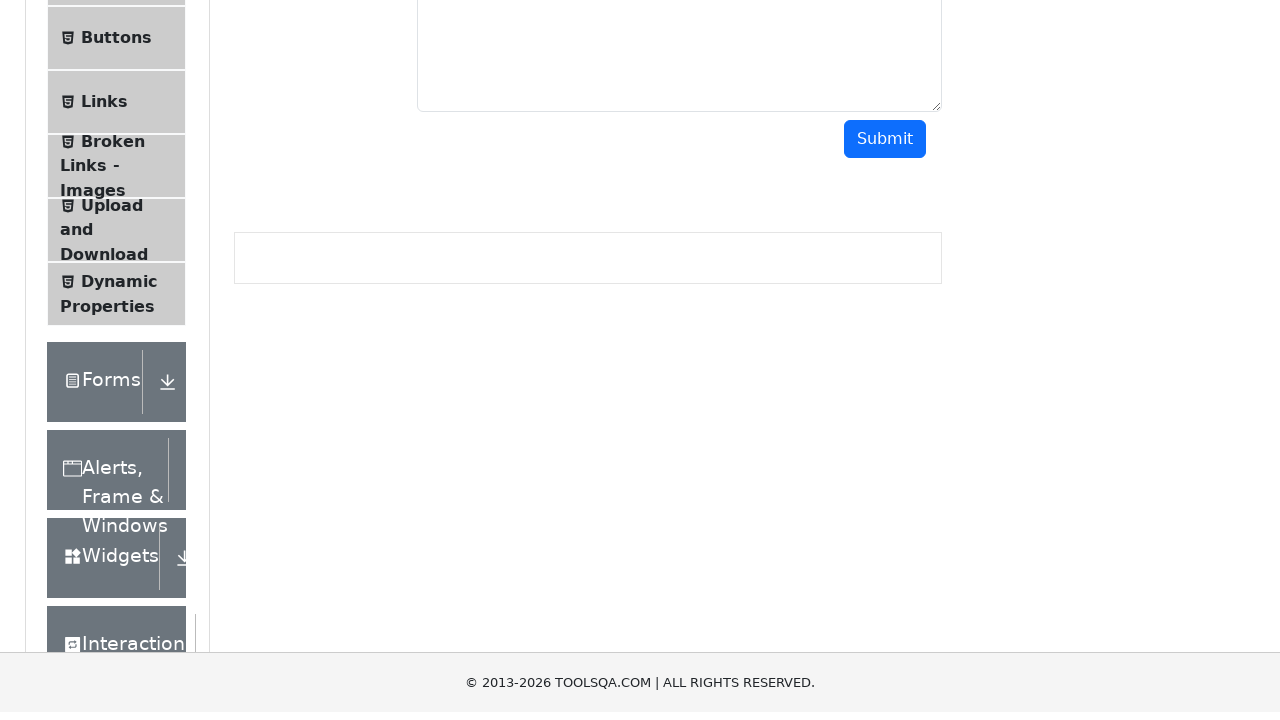

Filled email field with 'johndoe@example.com' on #userEmail
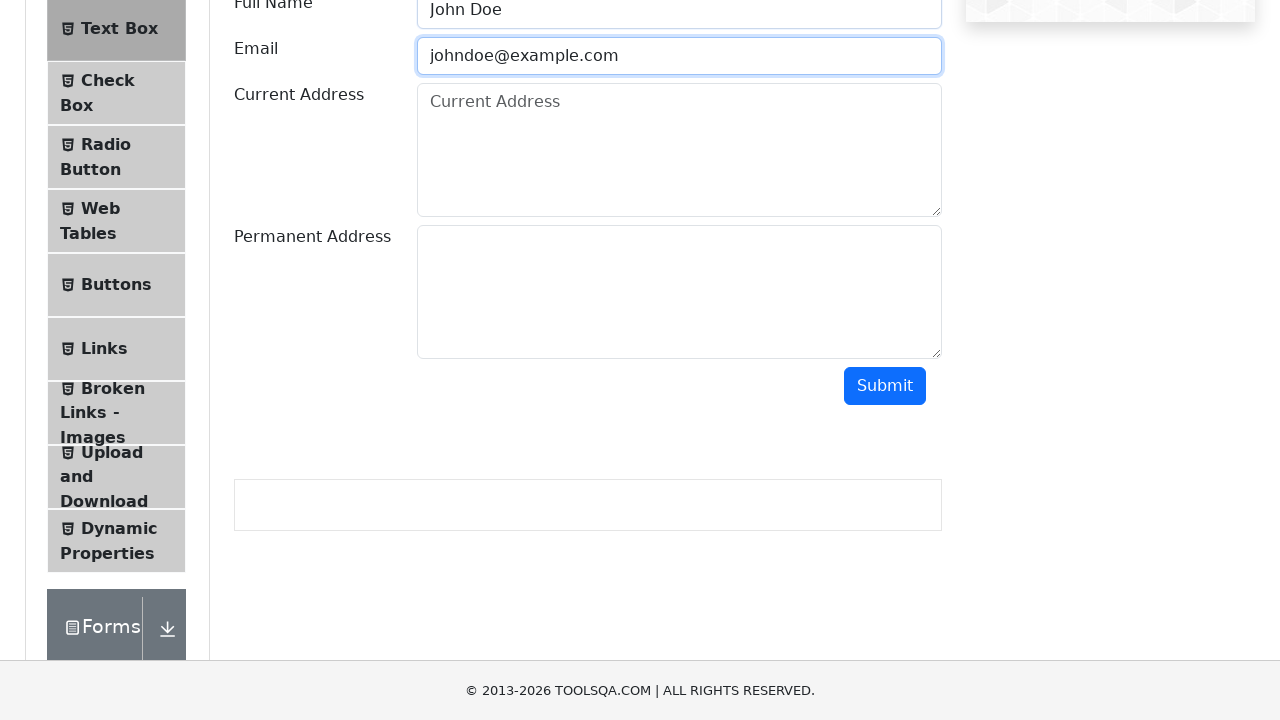

Filled current address field with '123 Main Street, Apt 4B, New York, NY 10001' on textarea#currentAddress
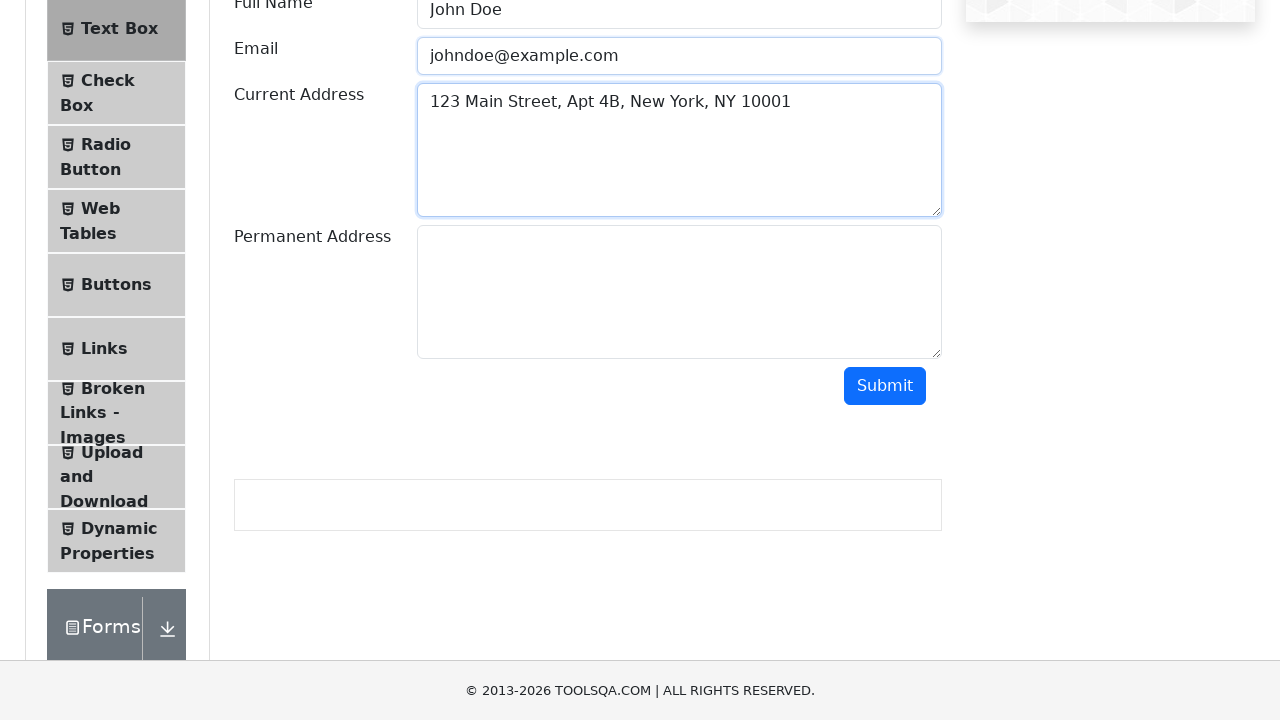

Filled permanent address field with '456 Oak Avenue, Suite 200, Los Angeles, CA 90001' on textarea#permanentAddress
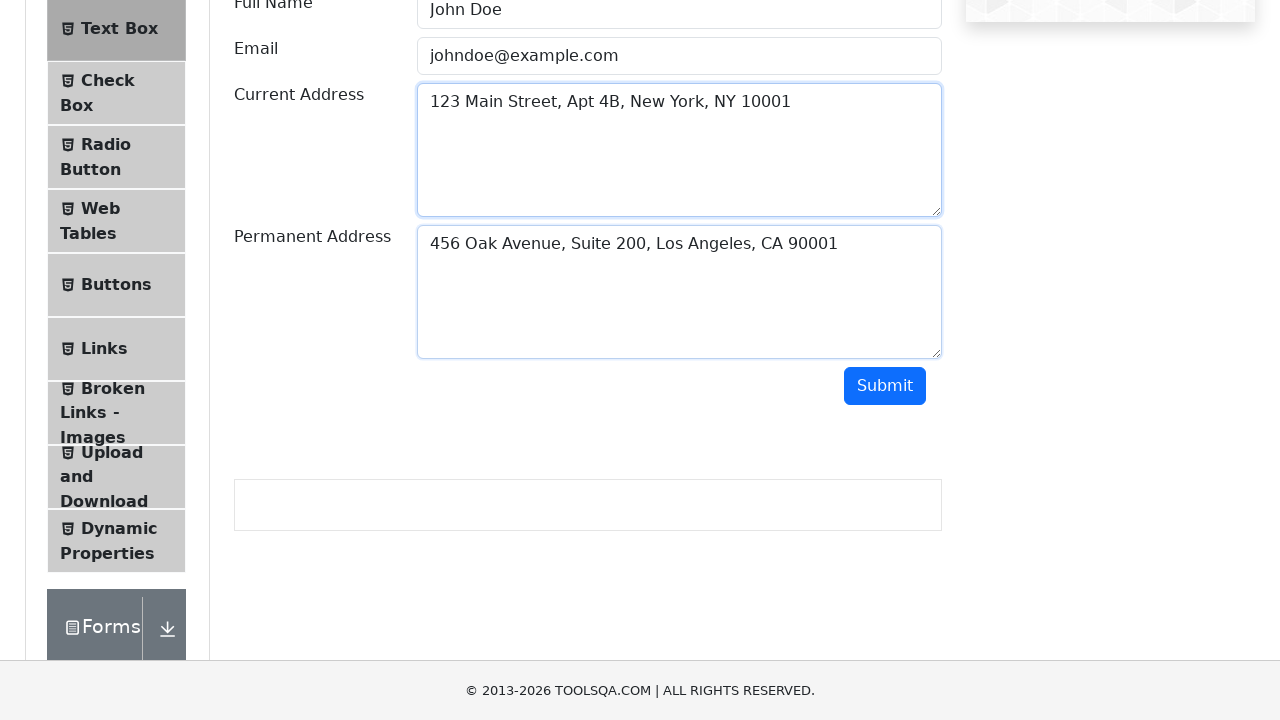

Clicked submit button to submit the form at (885, 386) on #submit
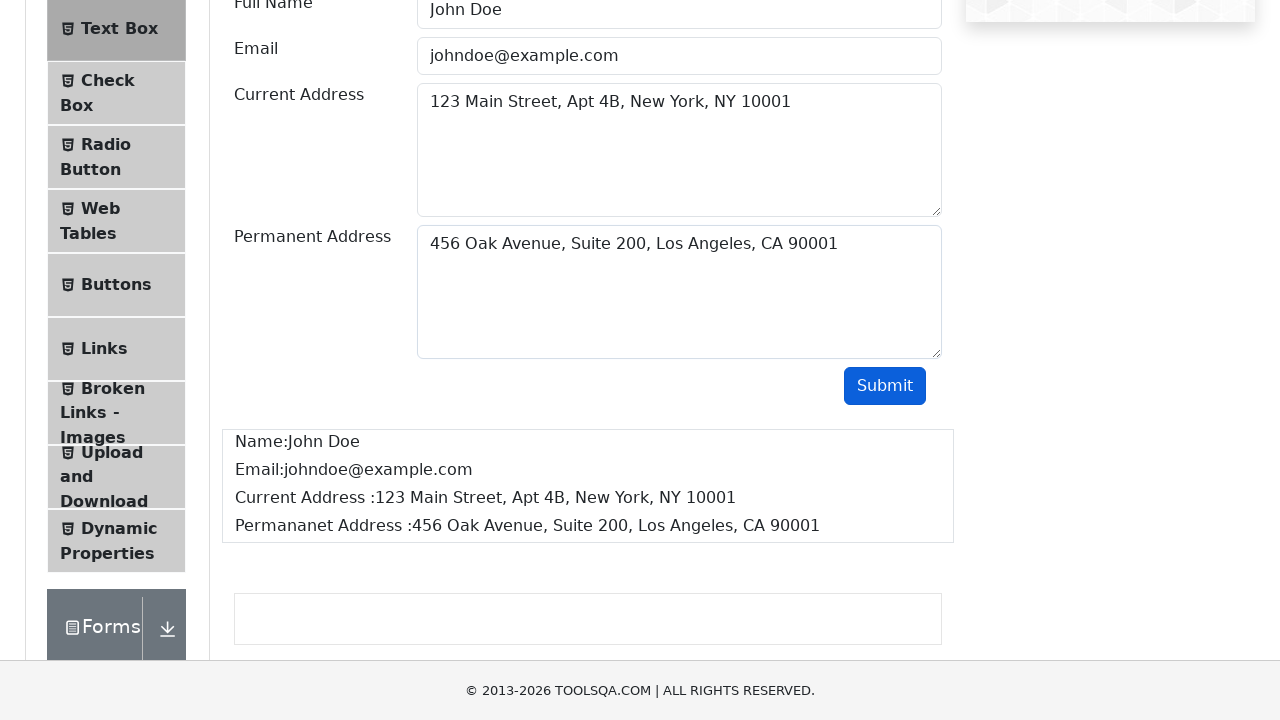

Waited for name result field to appear
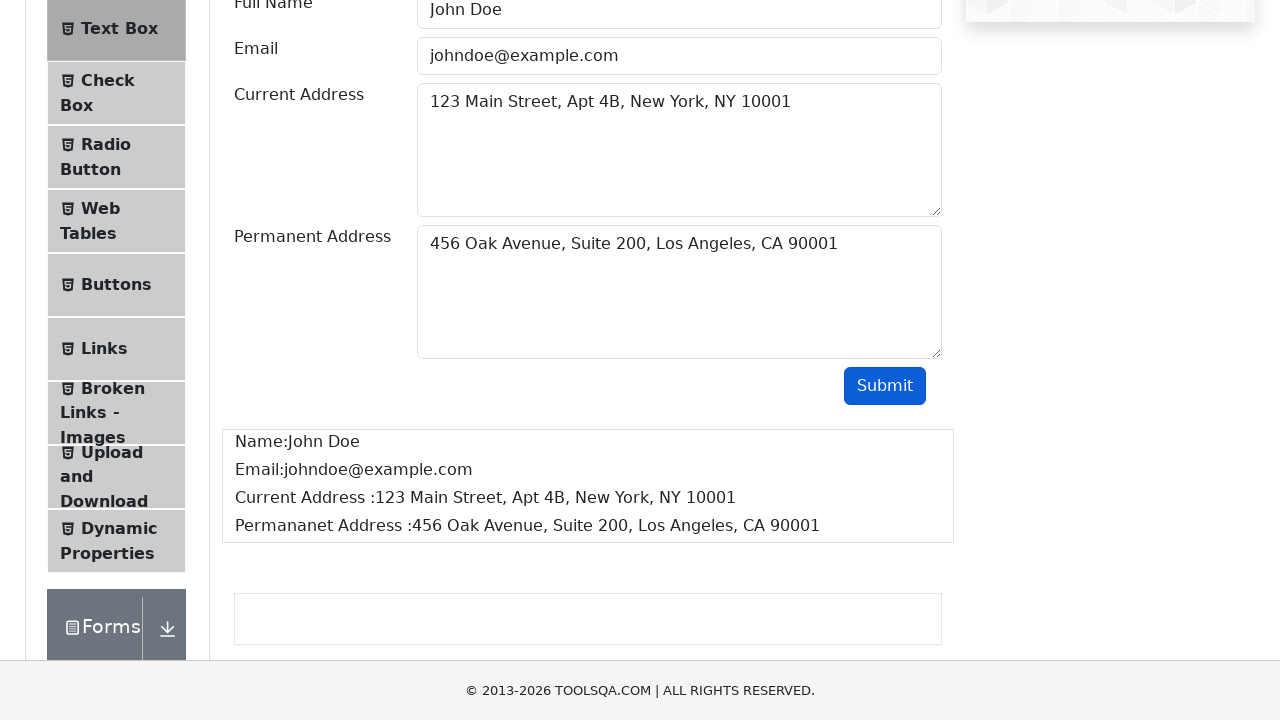

Verified email result field is displayed
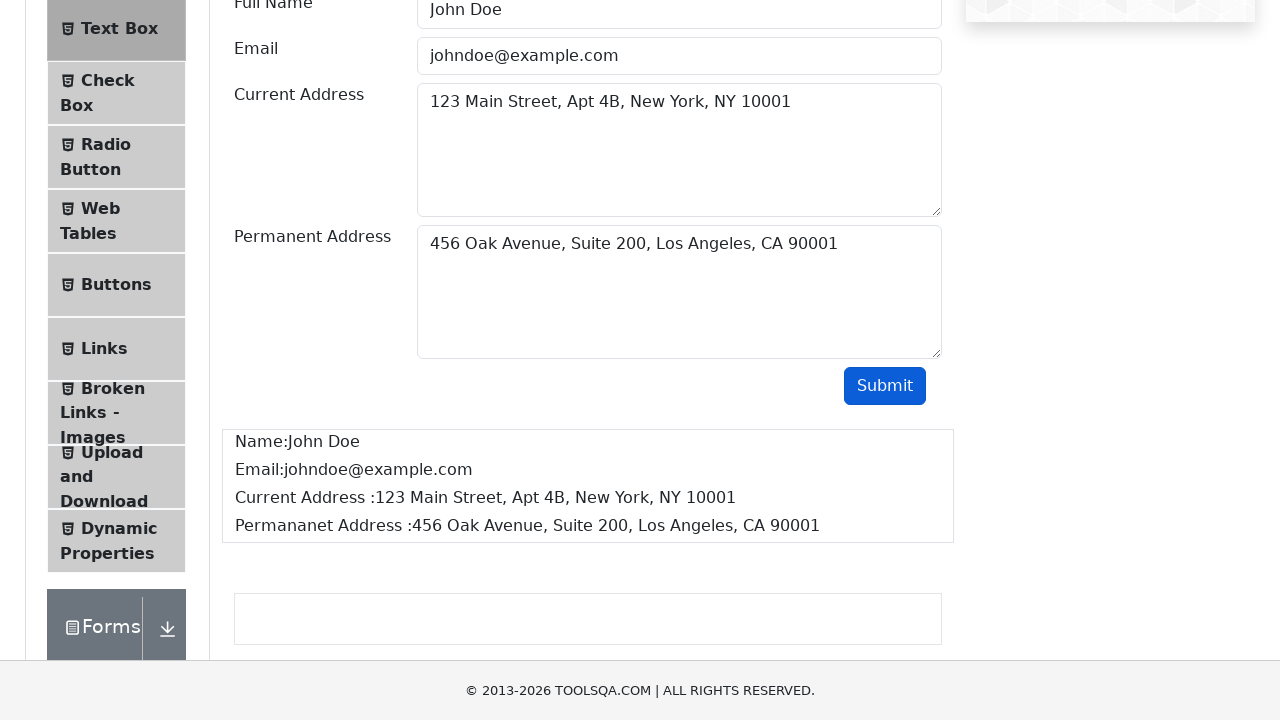

Verified current address result field is displayed
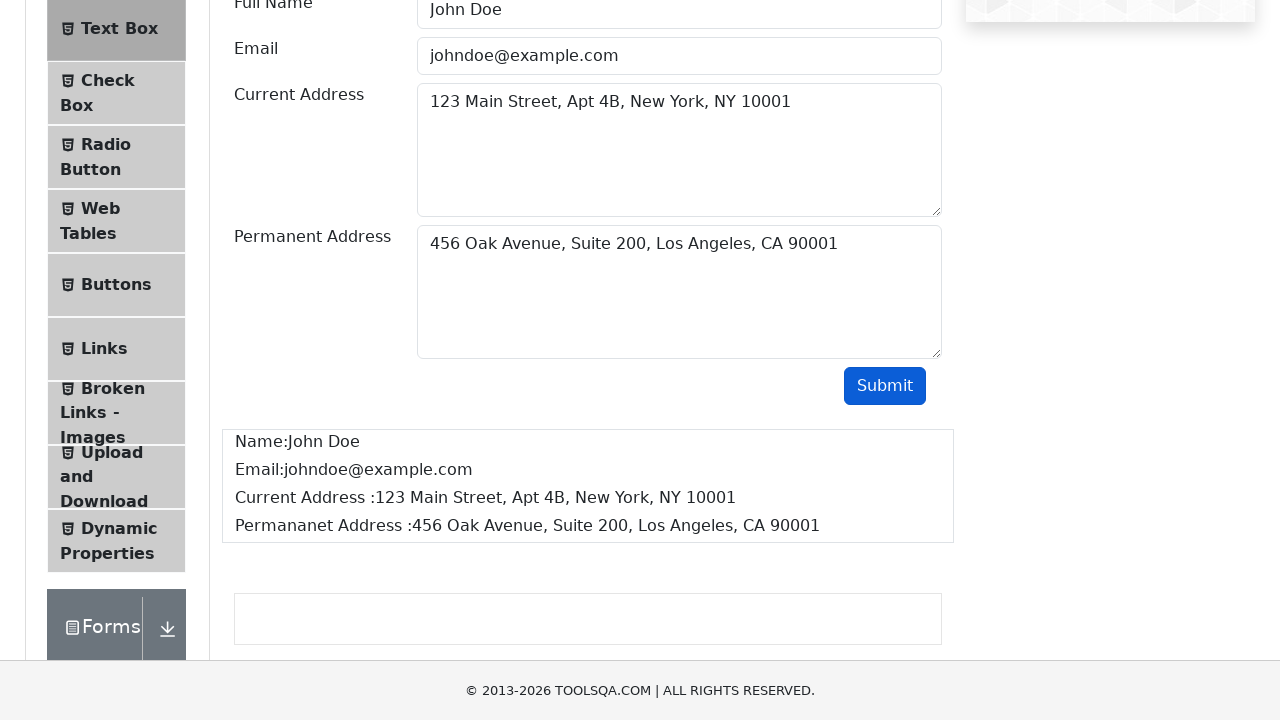

Verified permanent address result field is displayed
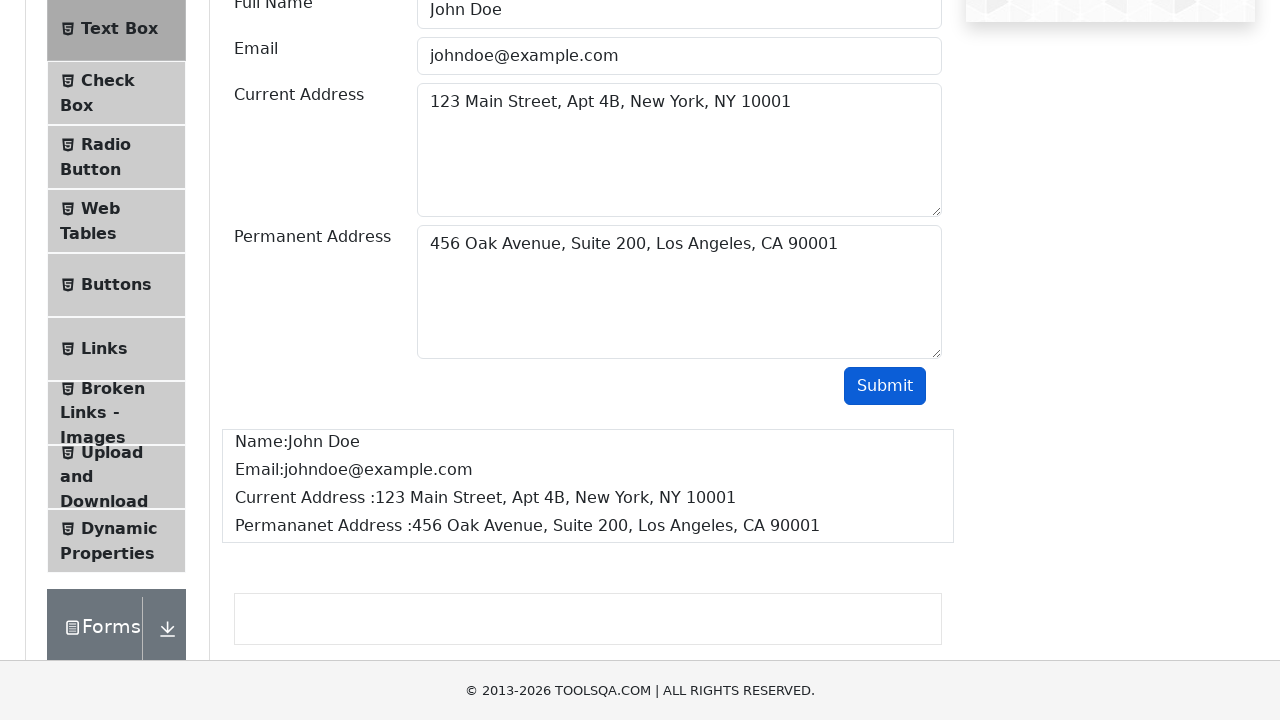

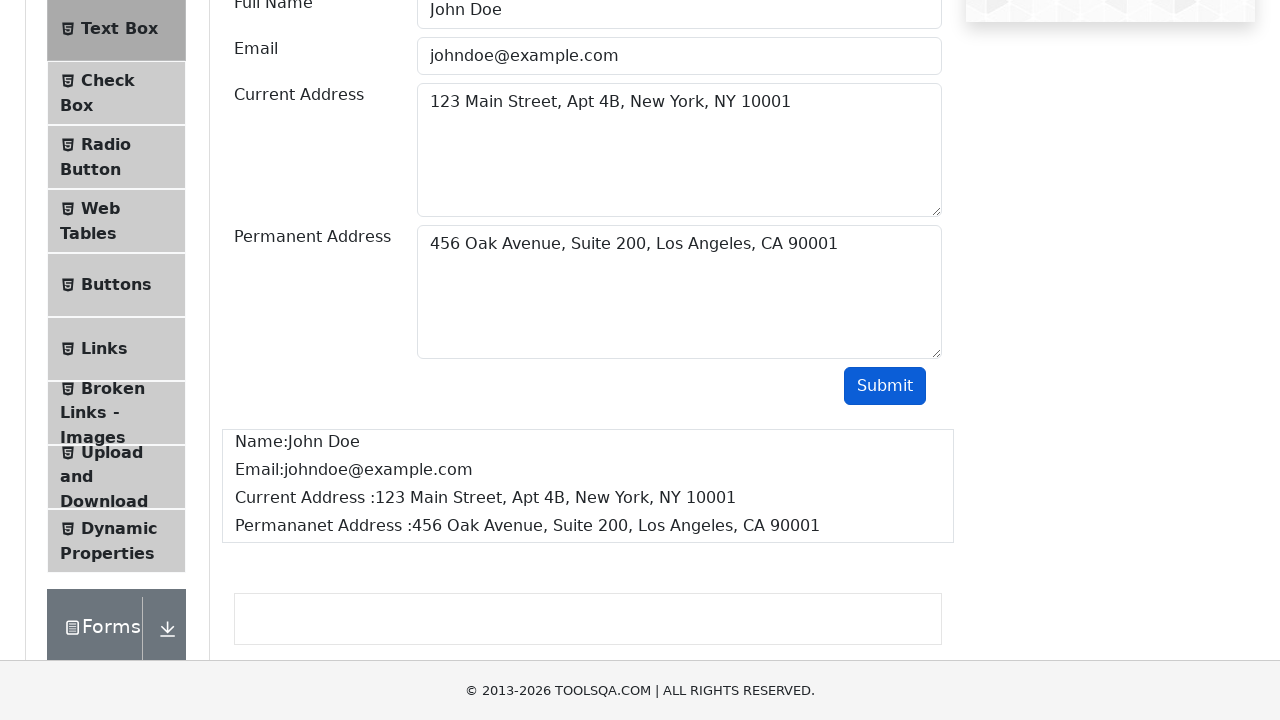